Tests window handling by clicking a link to open a new window and verifying the new window's title is "New Window".

Starting URL: https://the-internet.herokuapp.com/windows

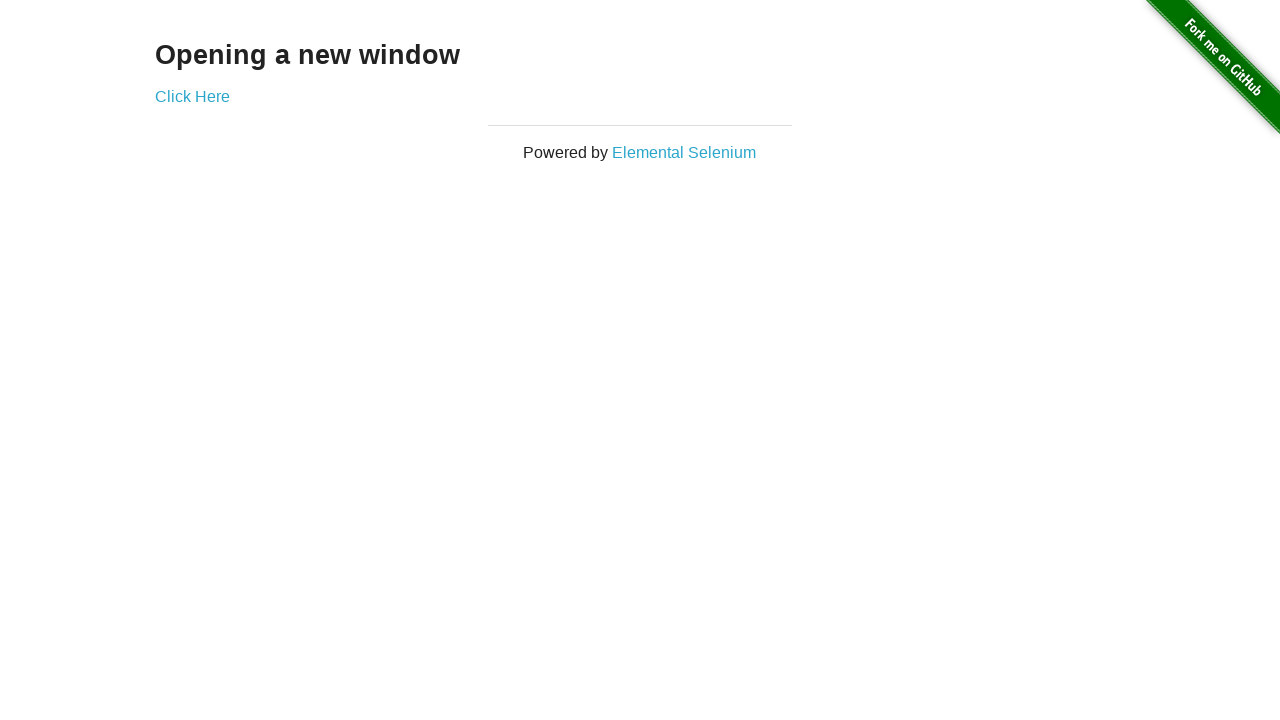

Verified initial page heading text is 'Opening a new window'
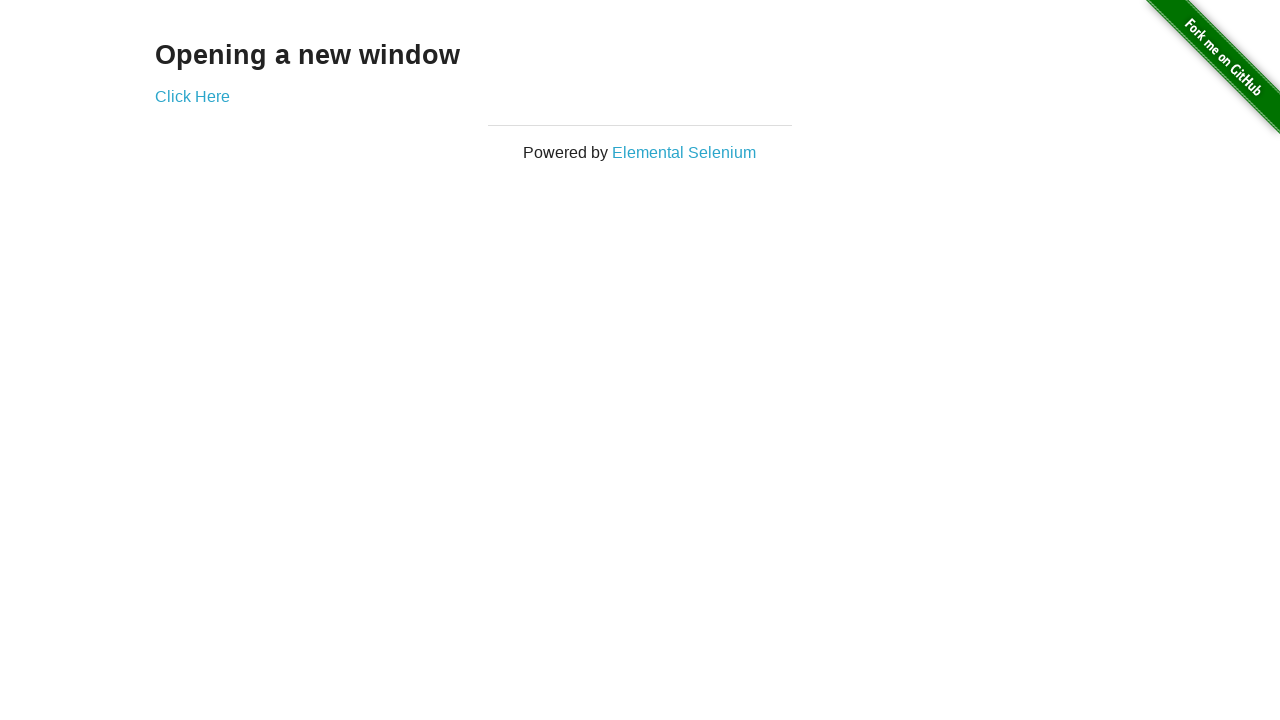

Verified initial page title is 'The Internet'
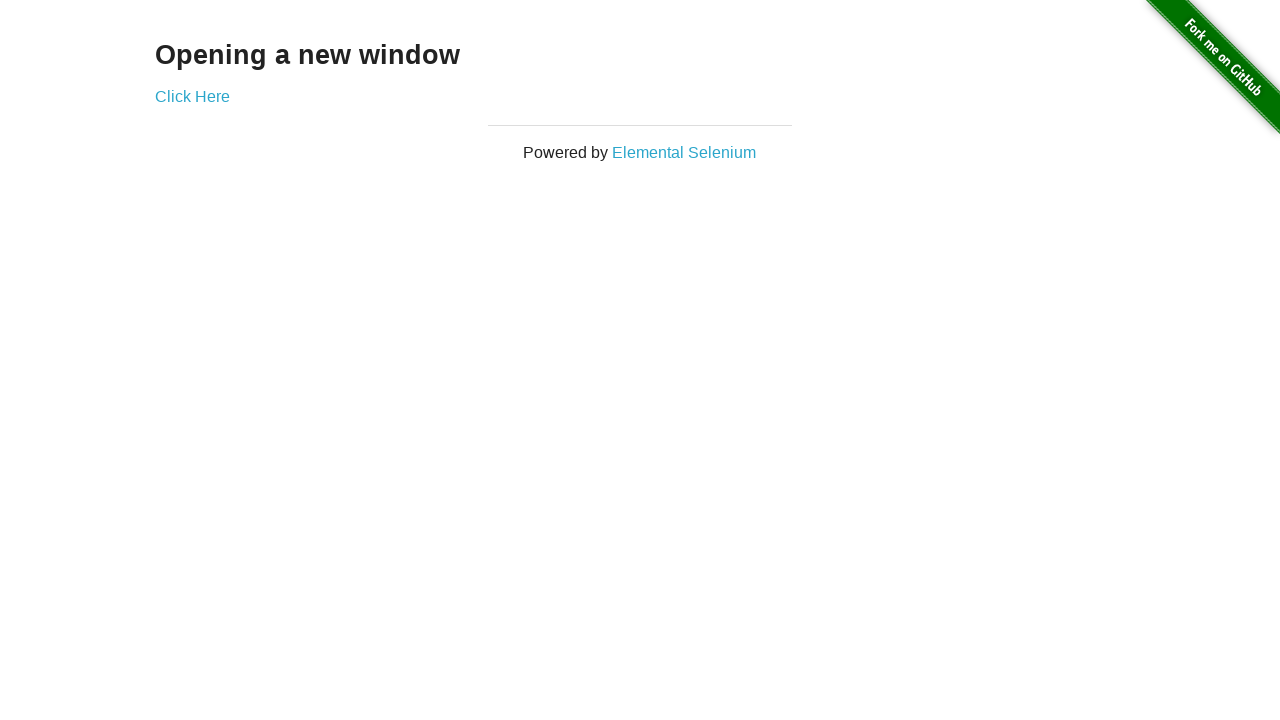

Clicked 'Click Here' link to open new window at (192, 96) on (//a)[2]
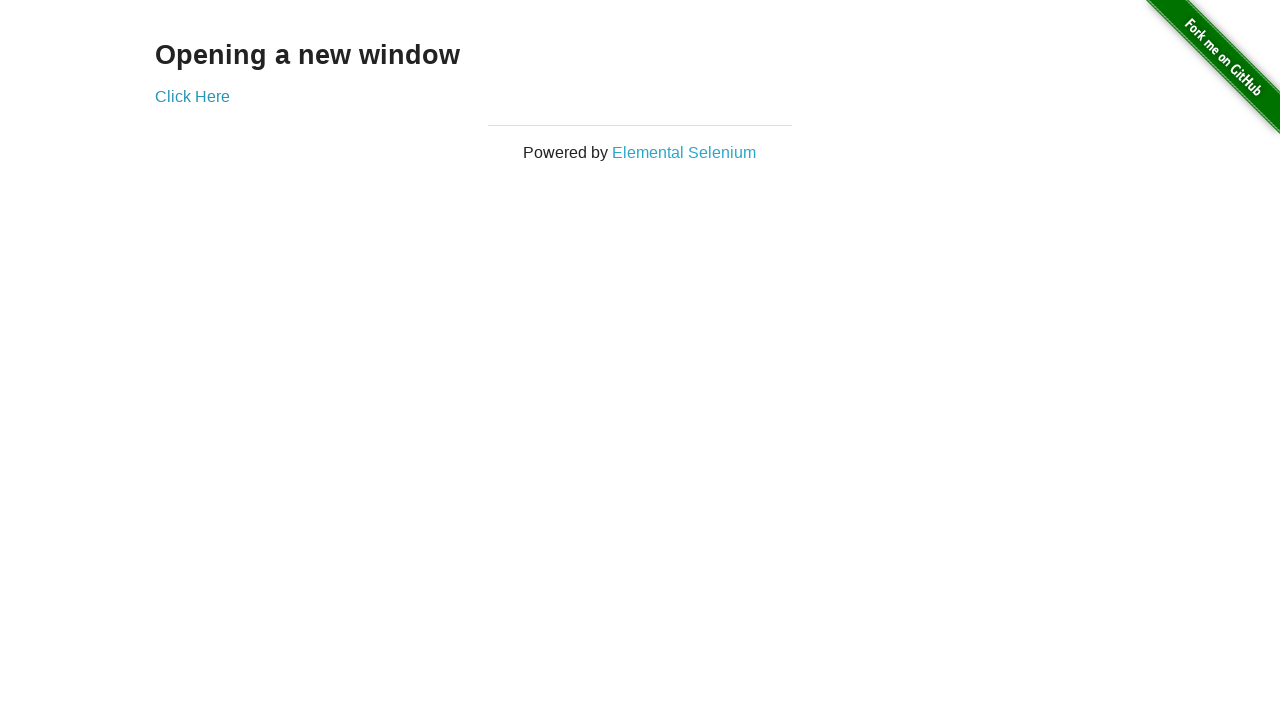

New window loaded and ready
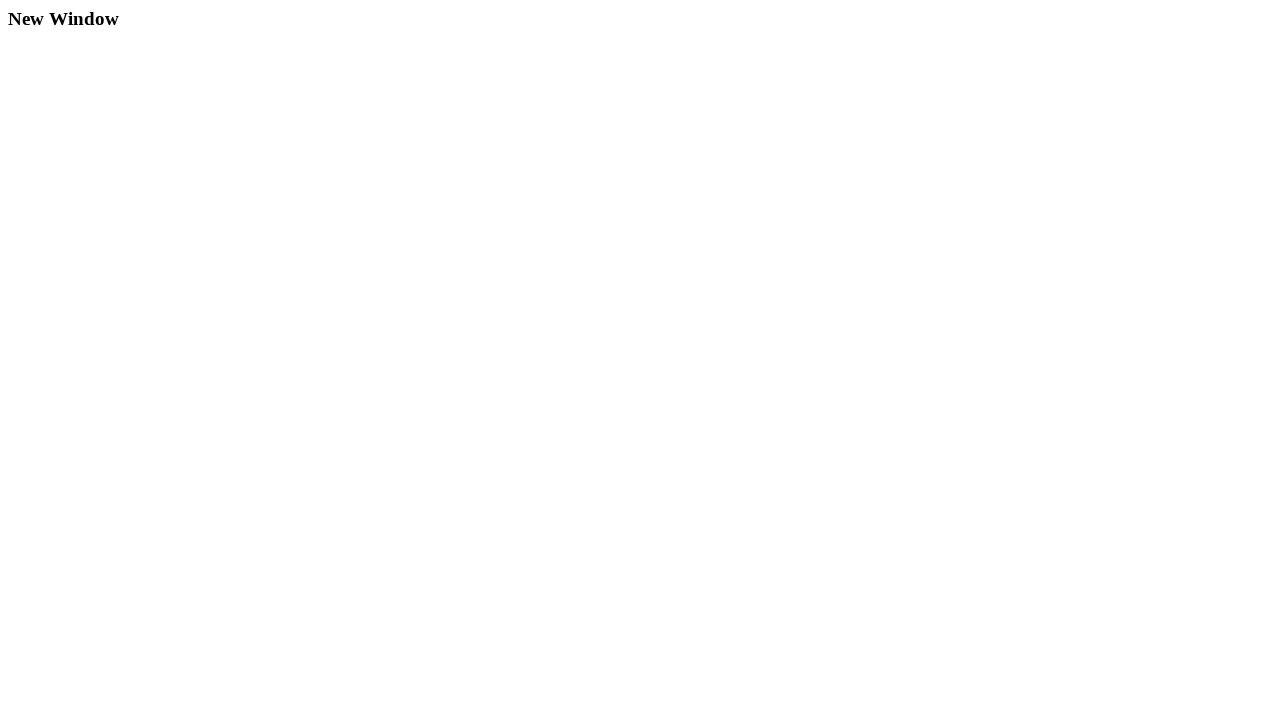

Verified new window title is 'New Window'
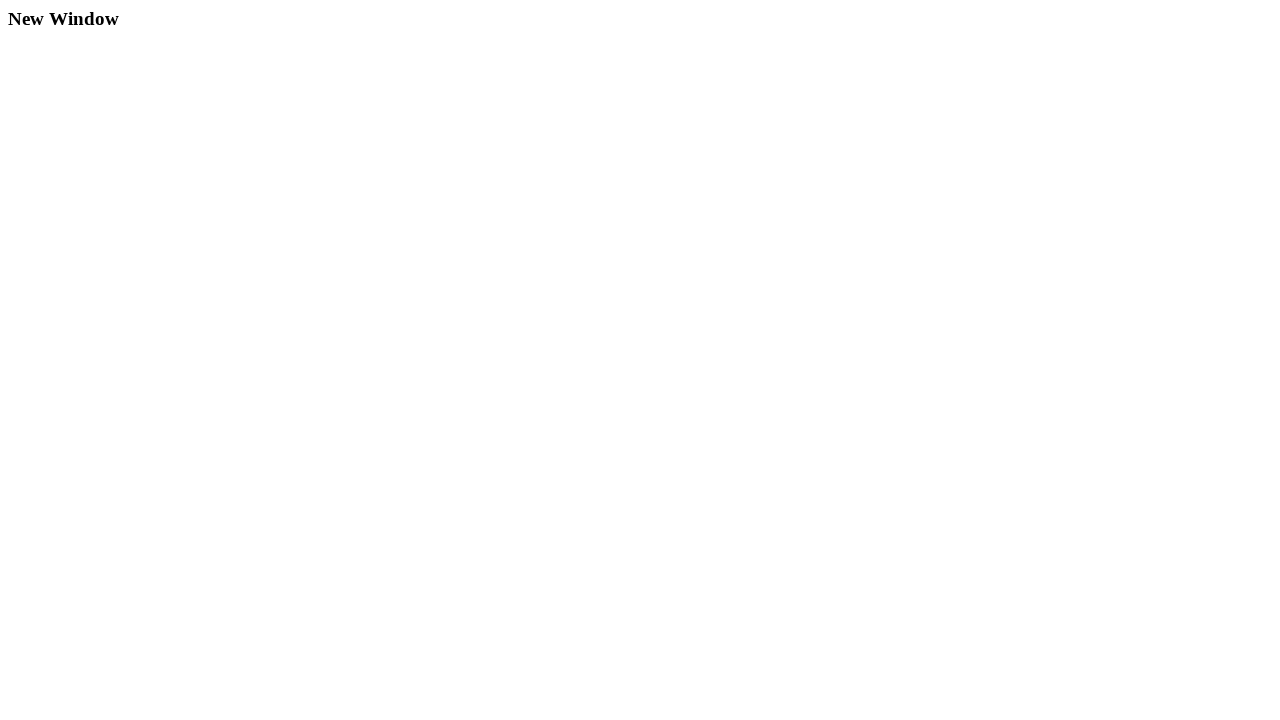

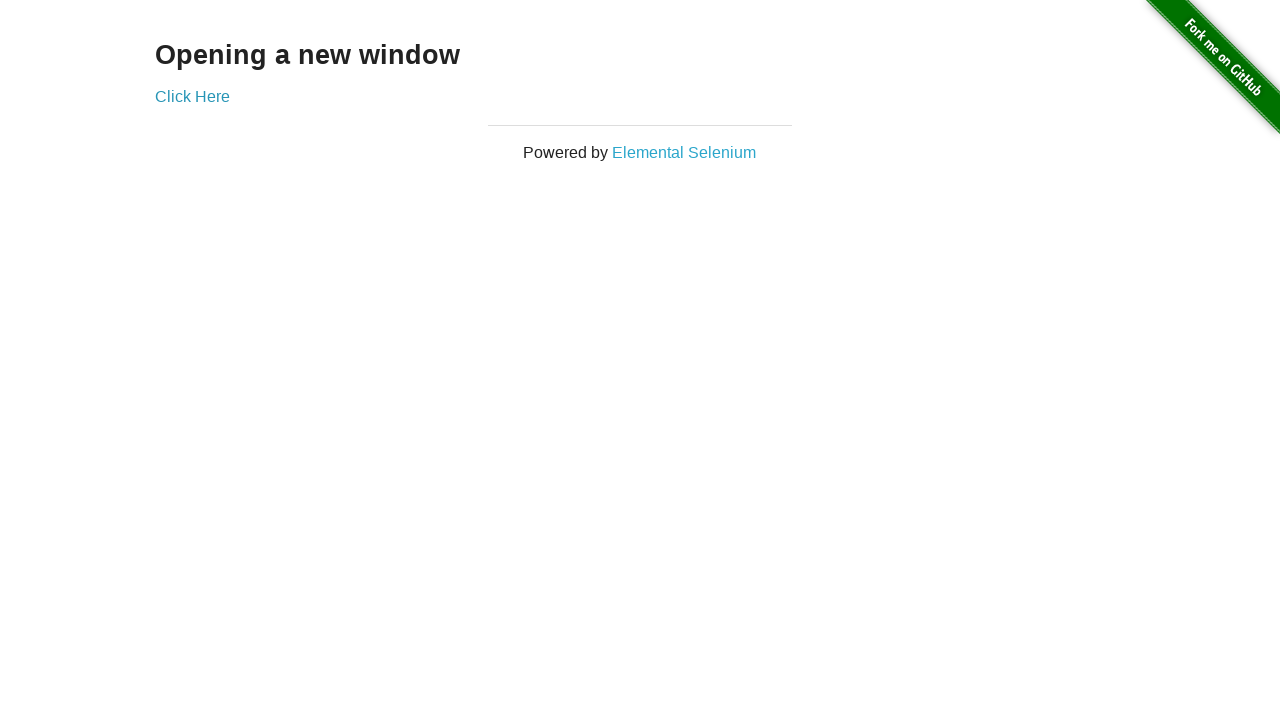